Tests JavaScript confirmation alert functionality by clicking an alert button, accepting the alert, verifying the confirmation text, then clicking again and dismissing the alert to verify the cancellation text.

Starting URL: http://automationbykrishna.com/#

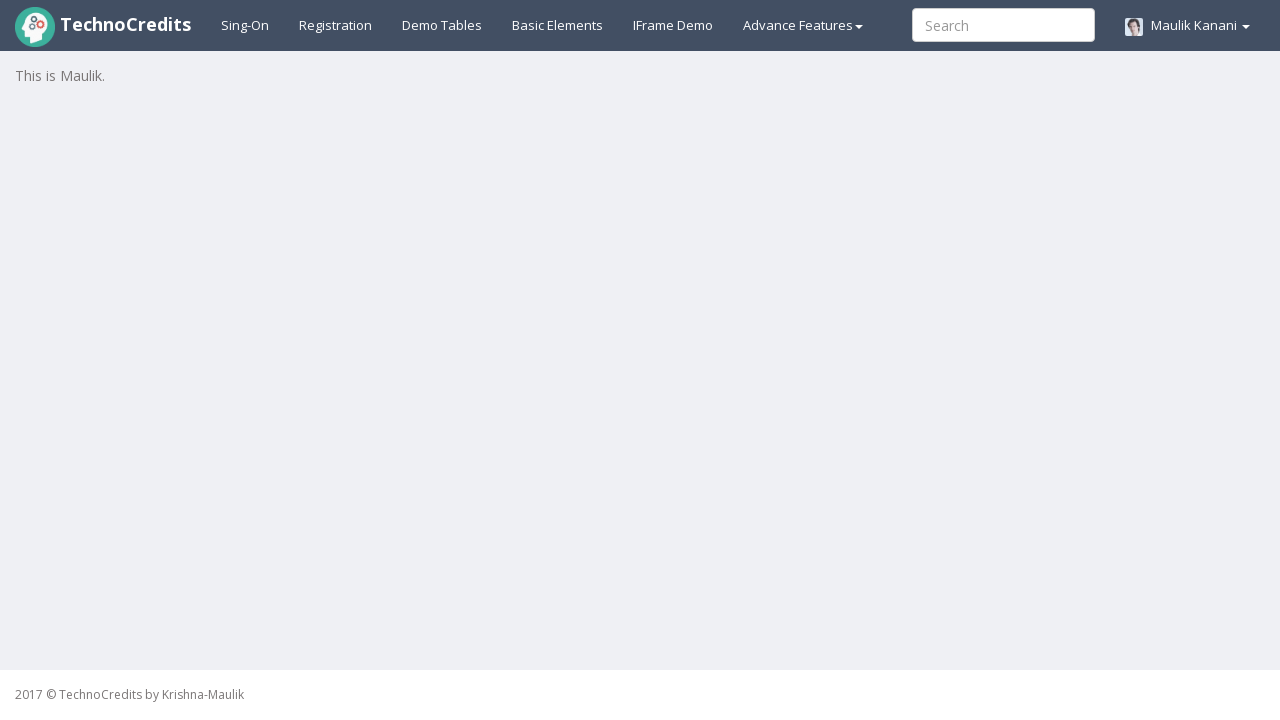

Clicked on 'Basic Elements' link at (558, 25) on text=Basic Elements
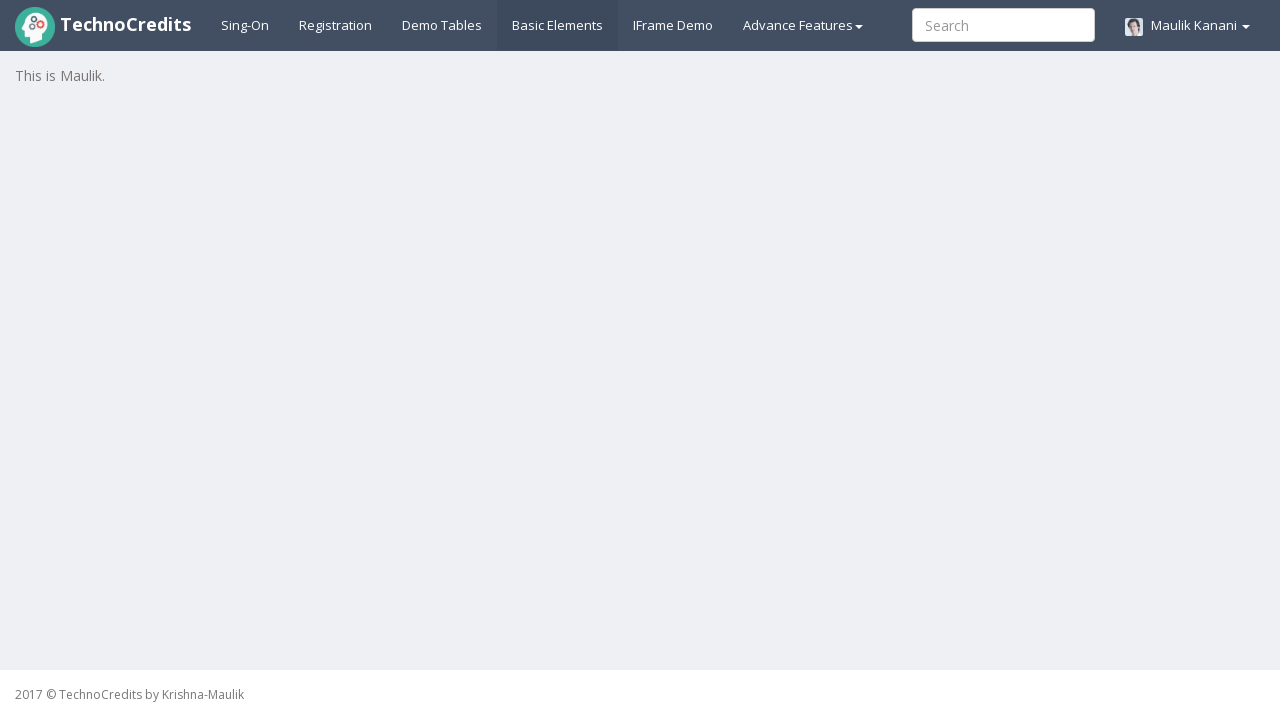

Waited for page to load (2000ms)
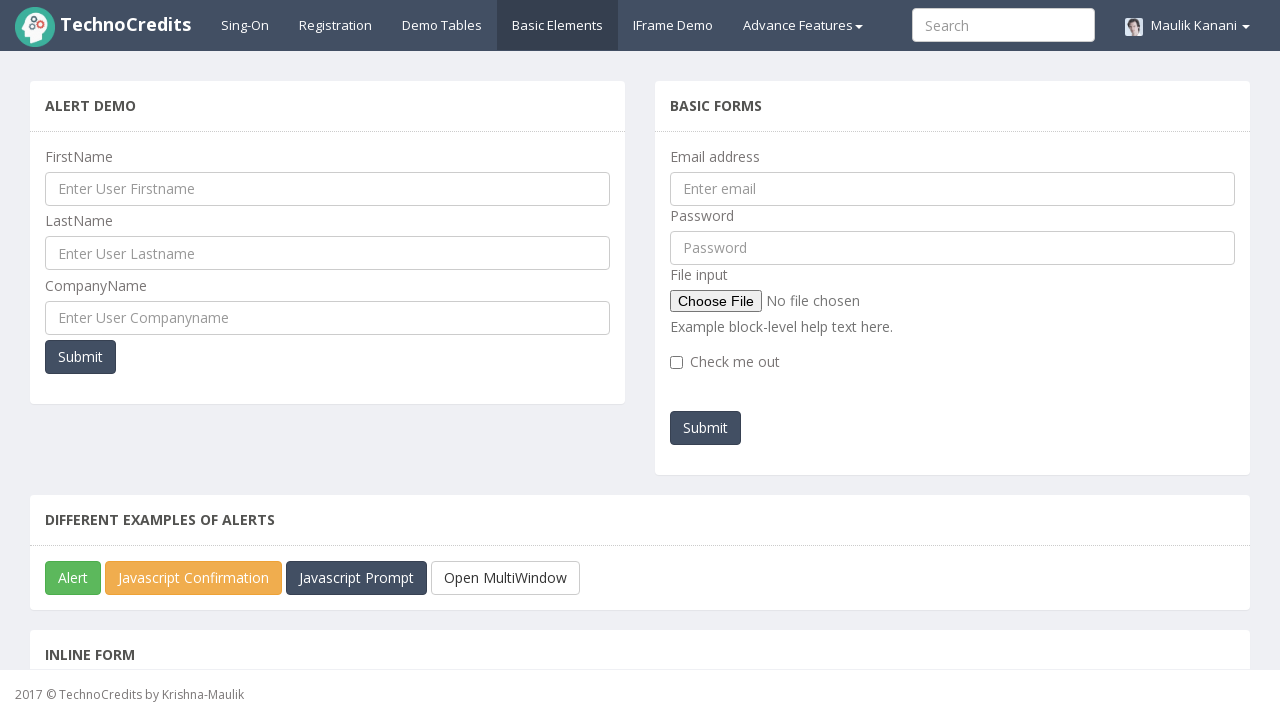

Scrolled to 'Different Examples of Alerts' section header
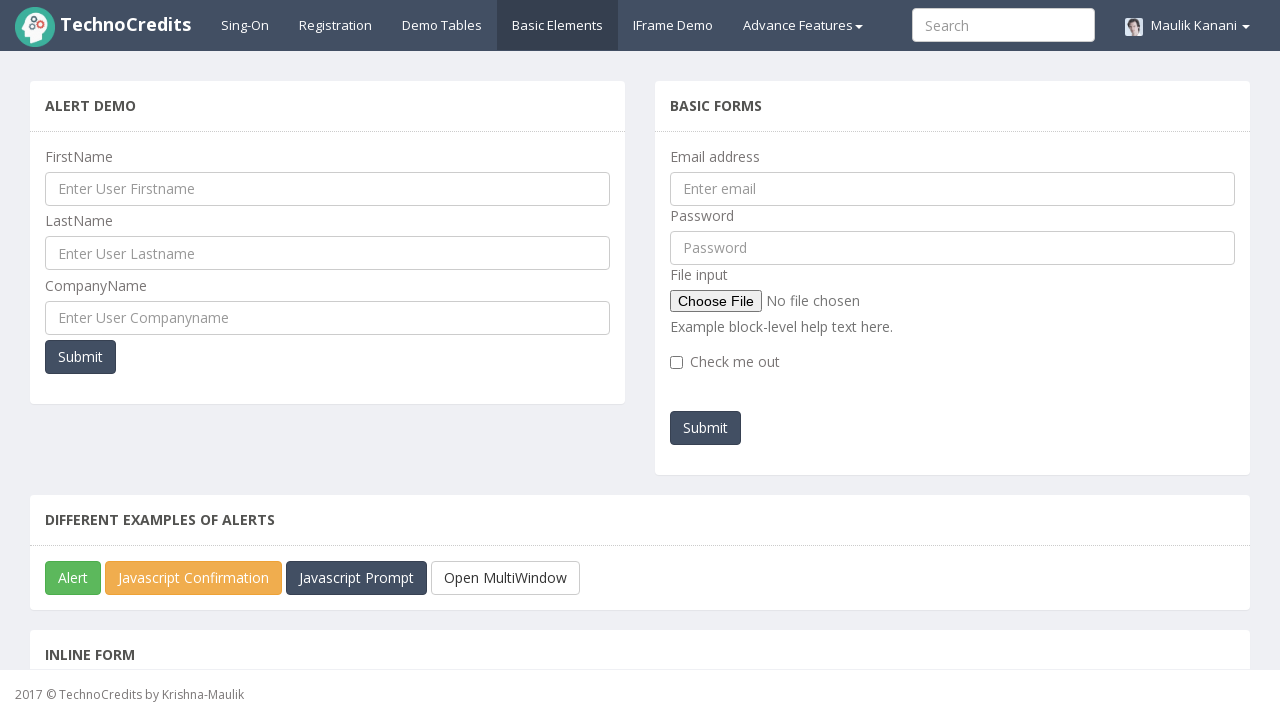

Set up dialog handler to accept the first alert
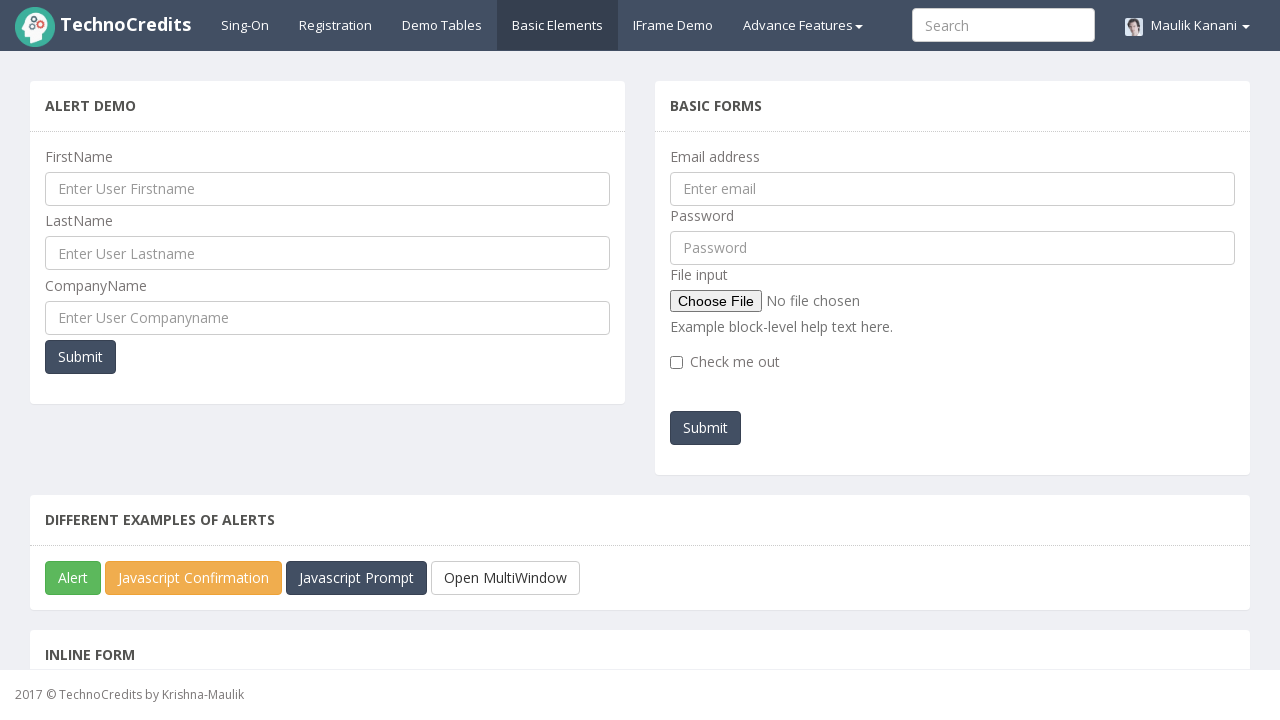

Clicked JavaScript Confirmation Box button at (194, 578) on #javascriptConfirmBox
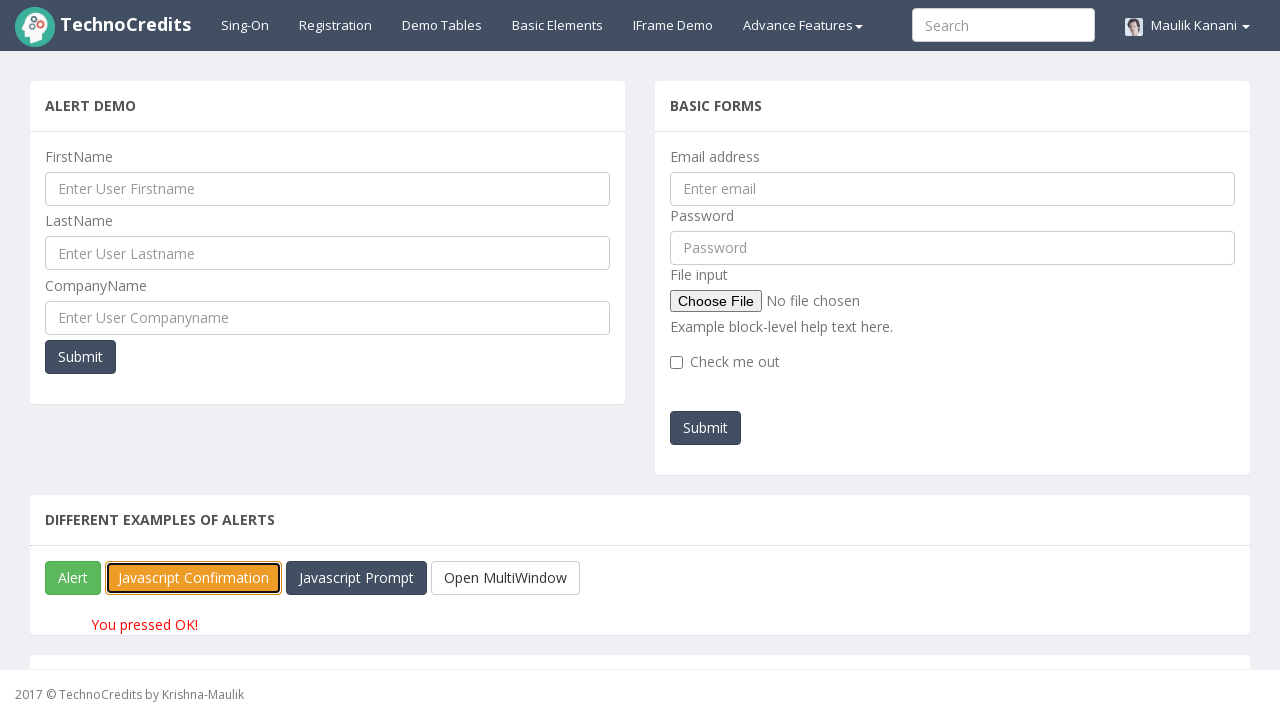

Waited for result text to update (1000ms)
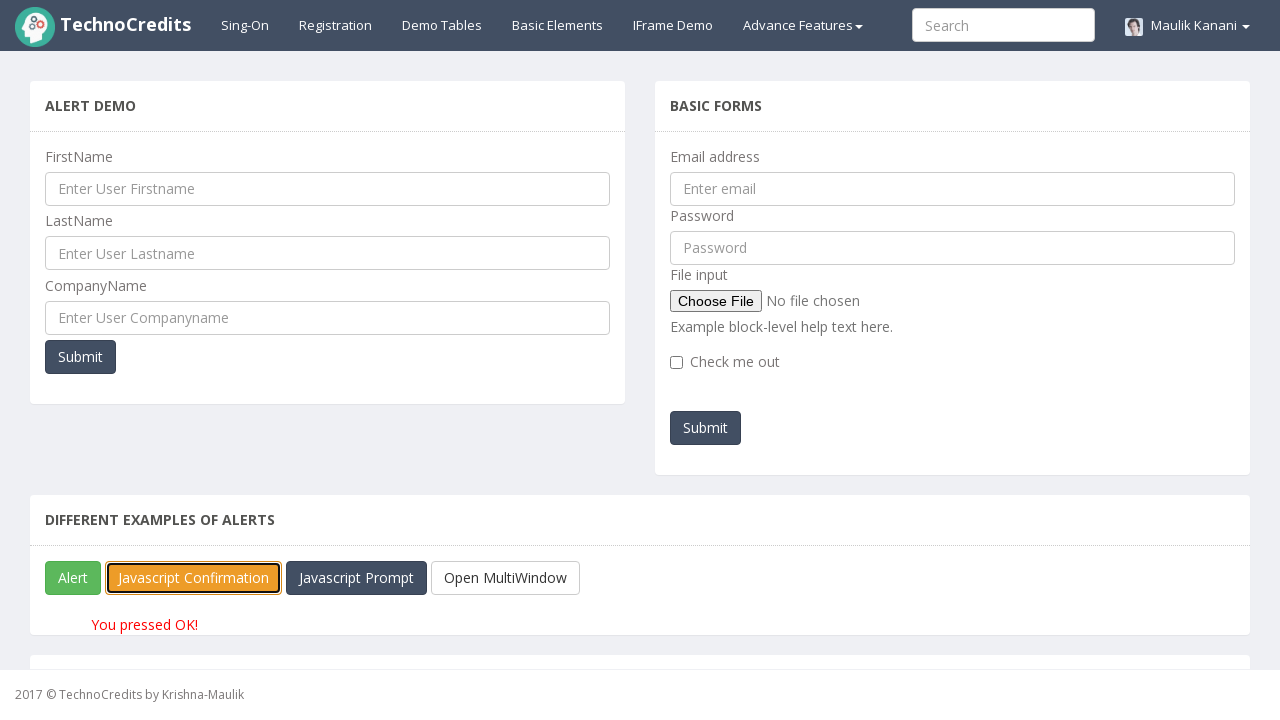

Waited for result element #pgraphdemo to appear
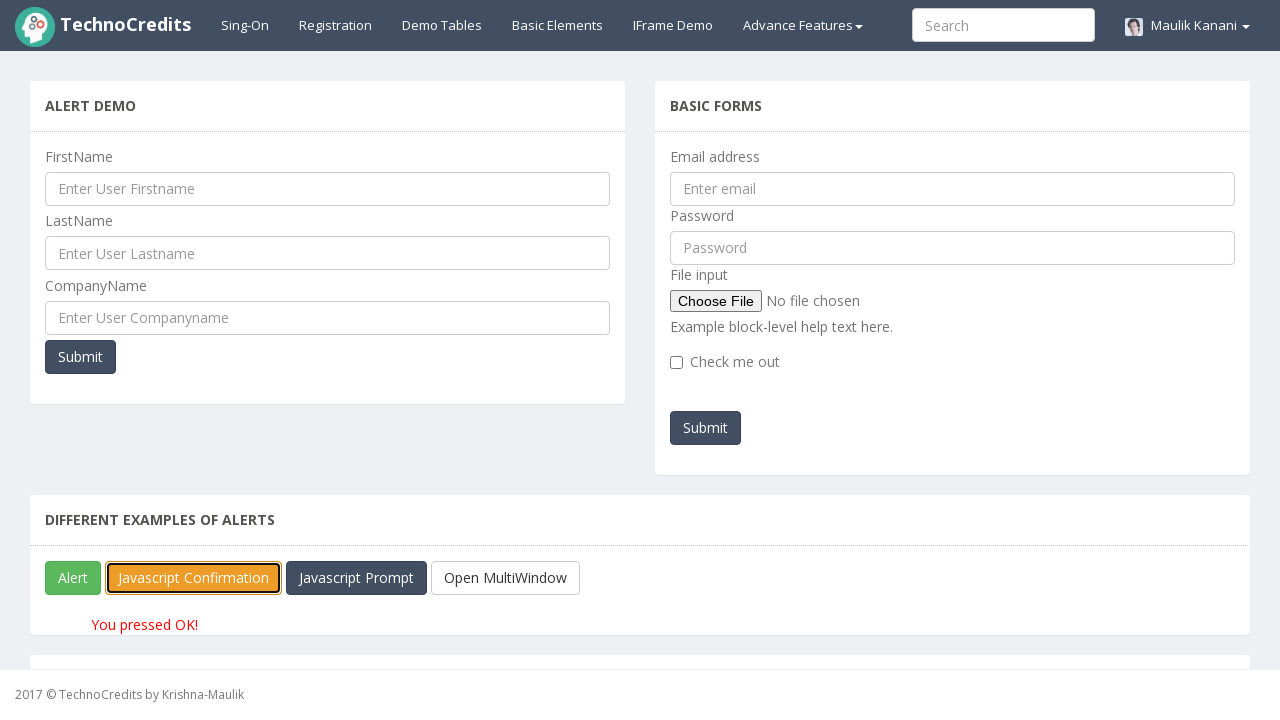

Retrieved result text: 'You pressed OK!'
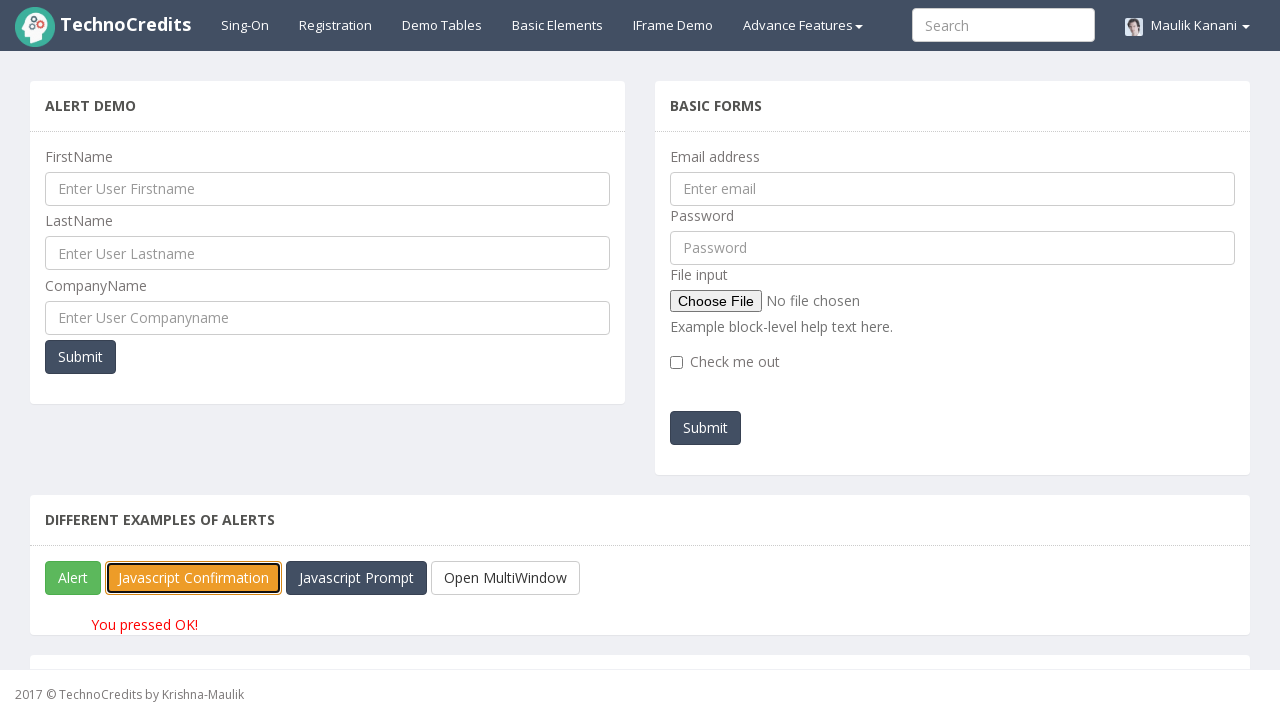

Verified 'You pressed OK!' confirmation text is displayed
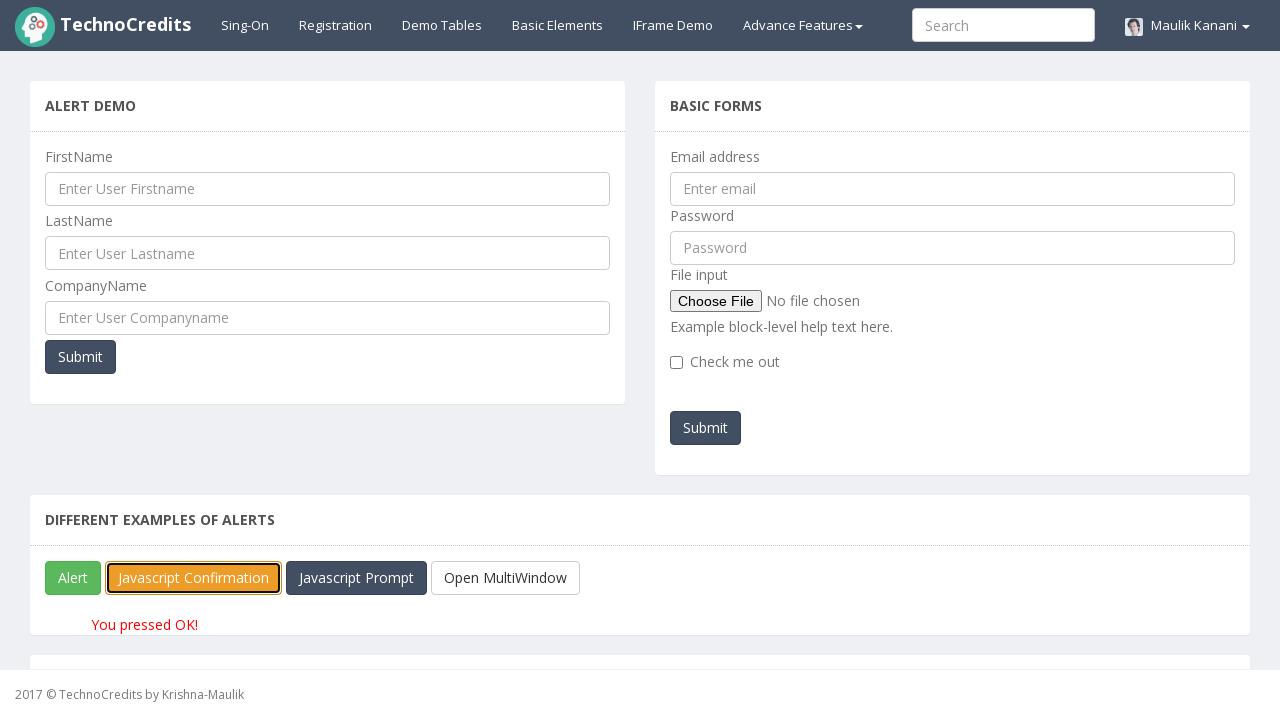

Set up dialog handler to dismiss the second alert
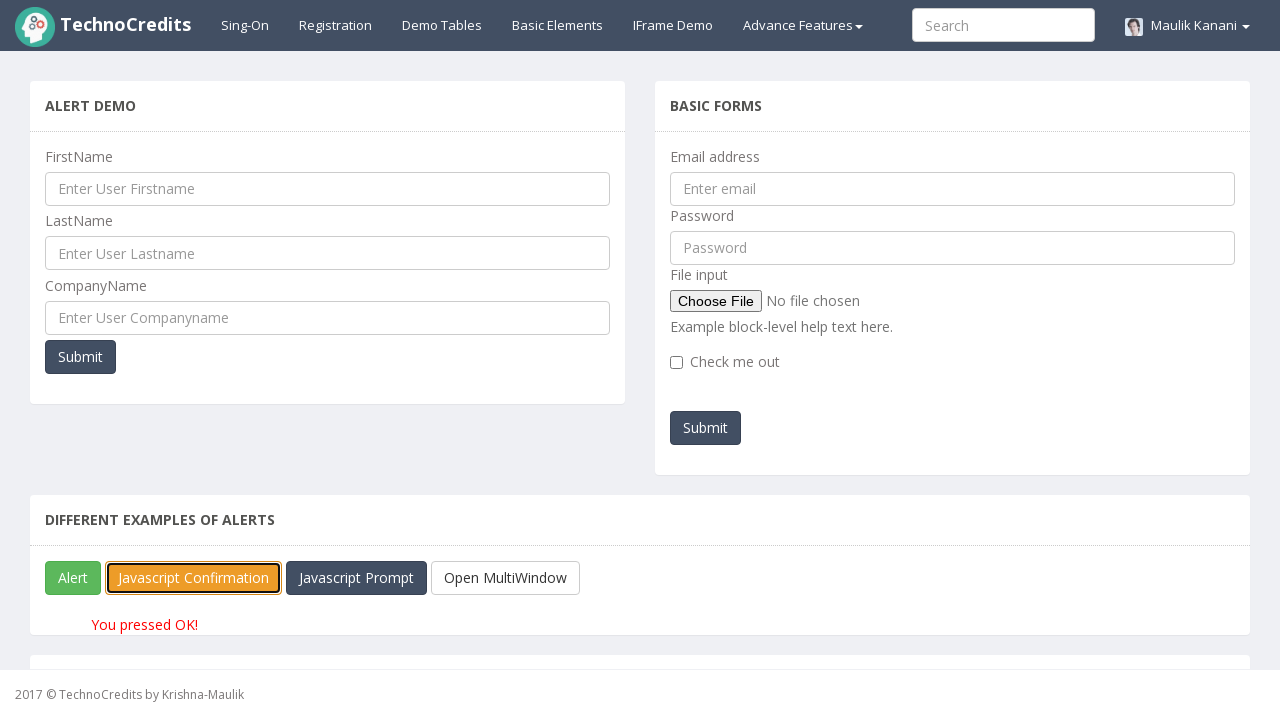

Clicked JavaScript Confirmation Box button again at (194, 578) on #javascriptConfirmBox
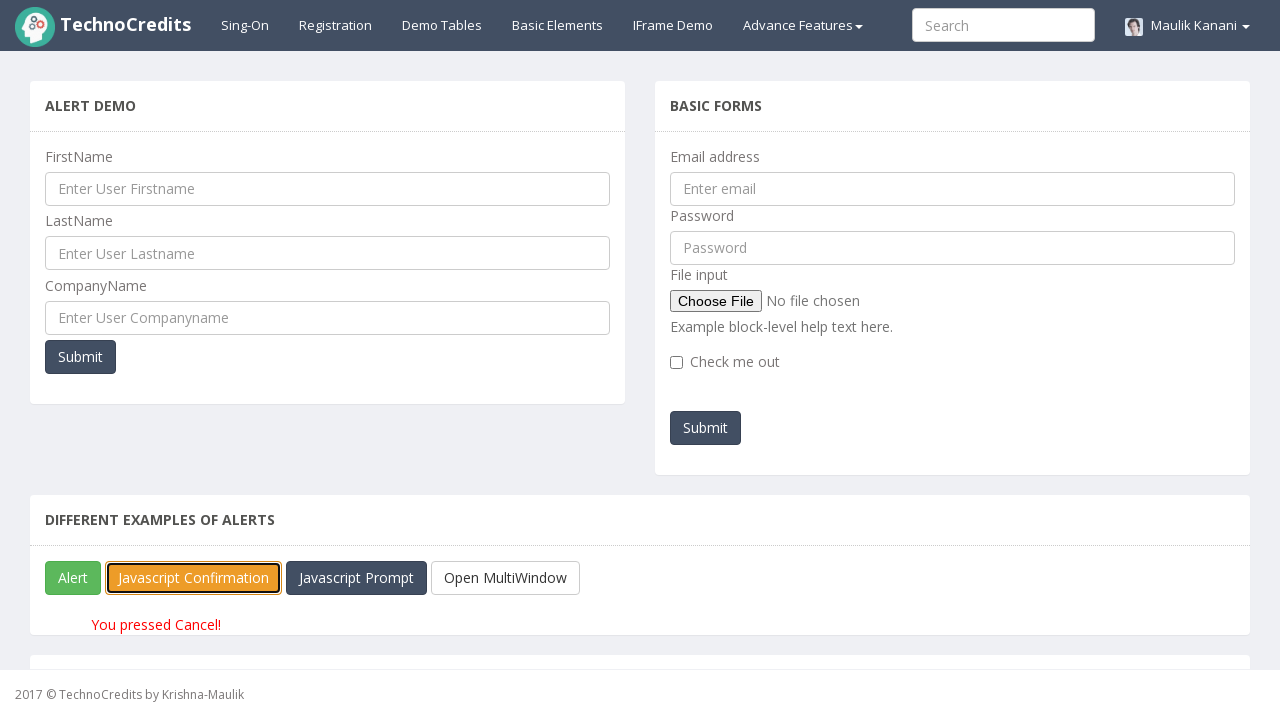

Waited for result text to update (1000ms)
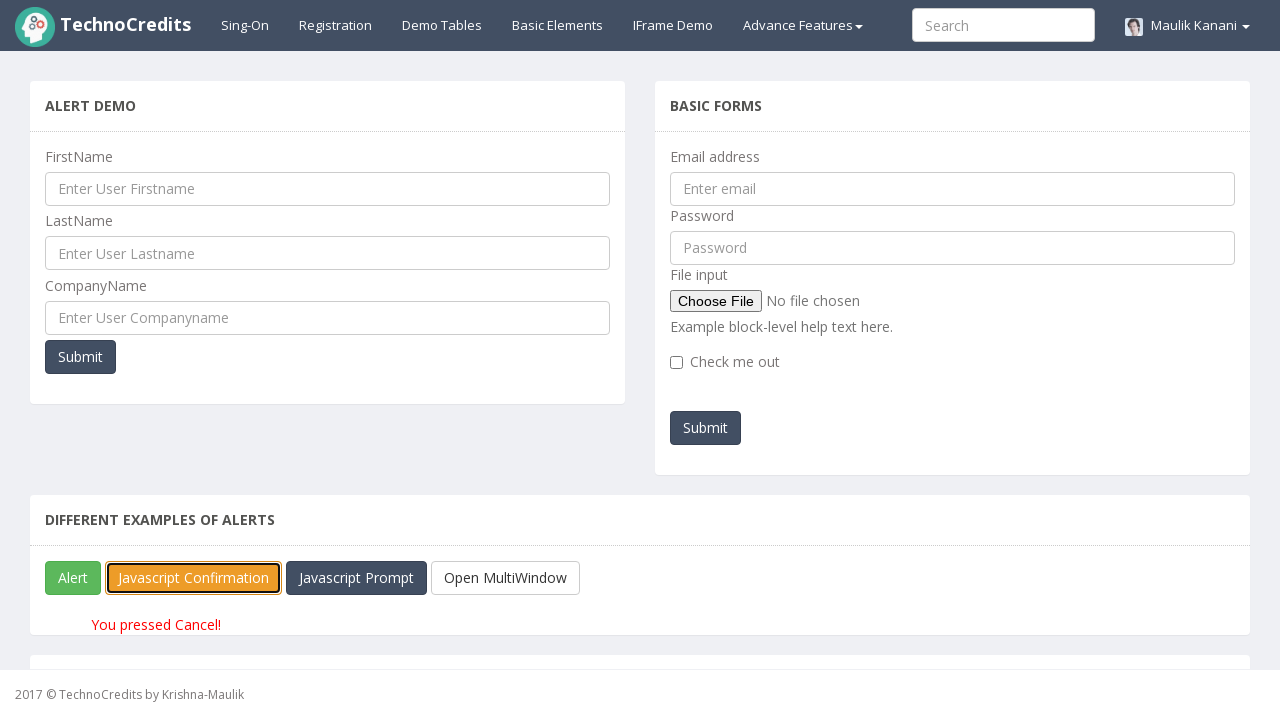

Retrieved result text: 'You pressed Cancel!'
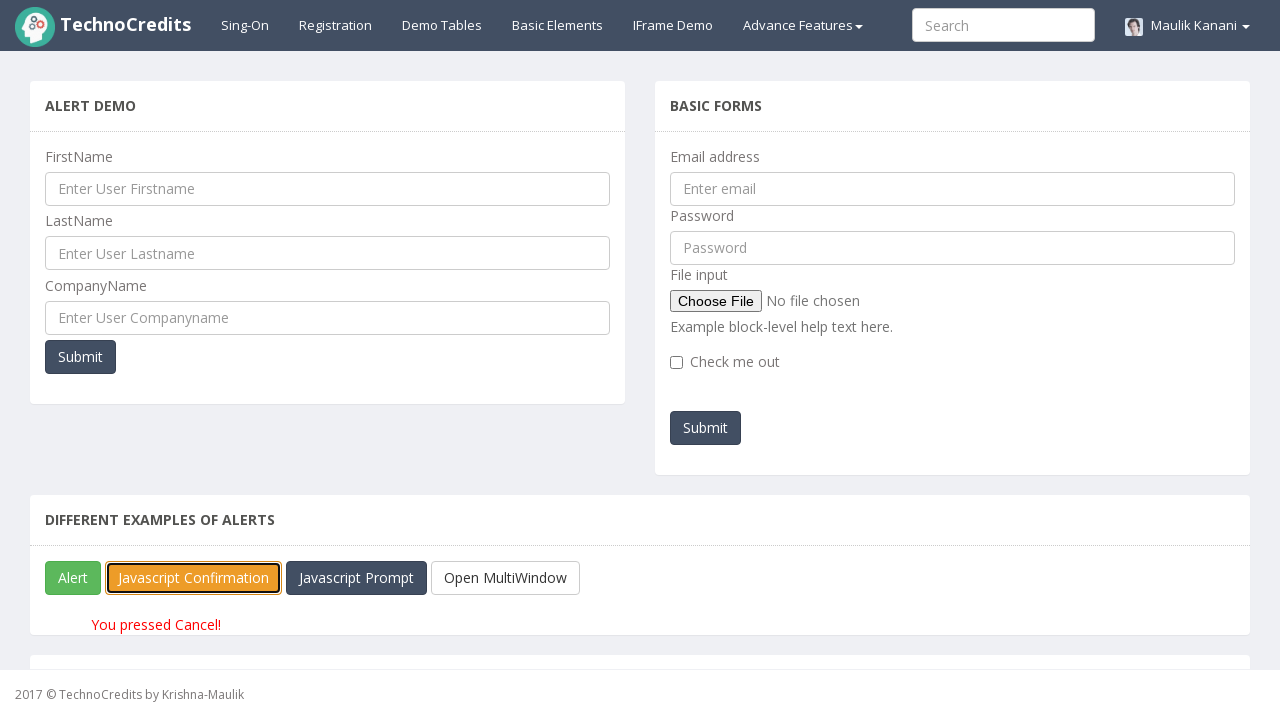

Verified 'You pressed Cancel!' cancellation text is displayed
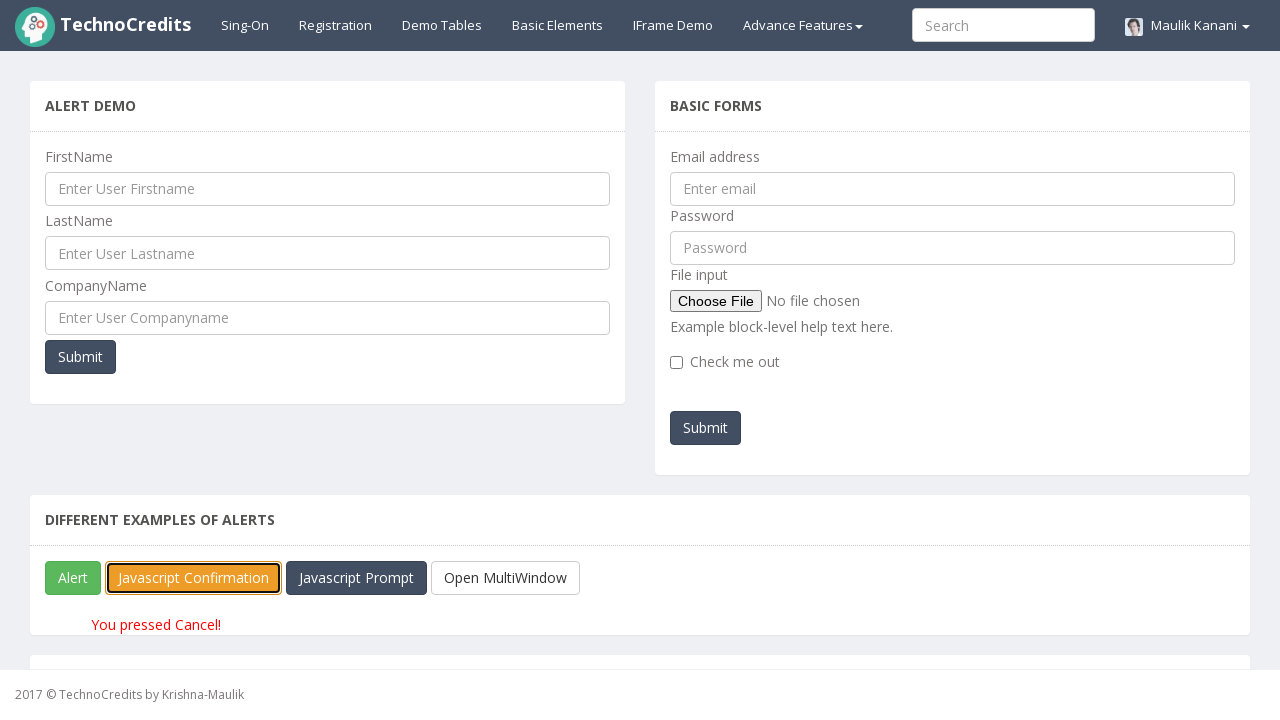

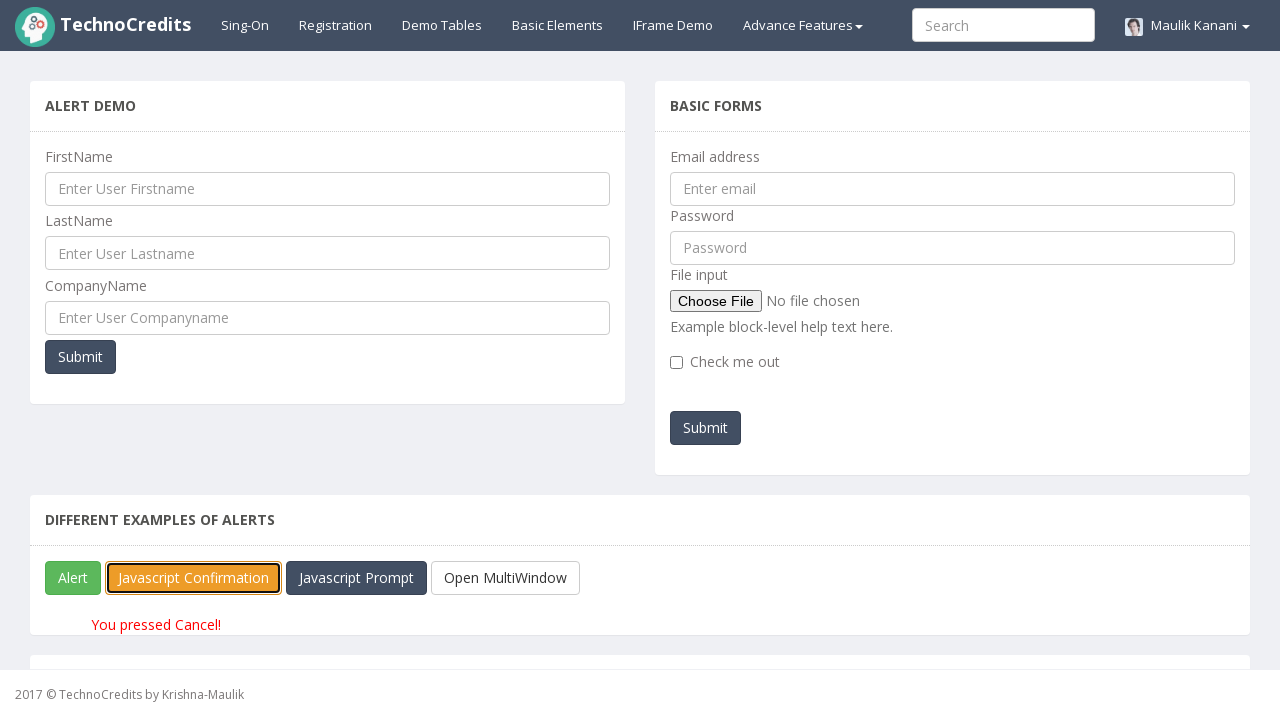